Navigates to a page with financial data and clicks on the amount column header to sort the values

Starting URL: https://sakshingp.github.io/assignment/home.html

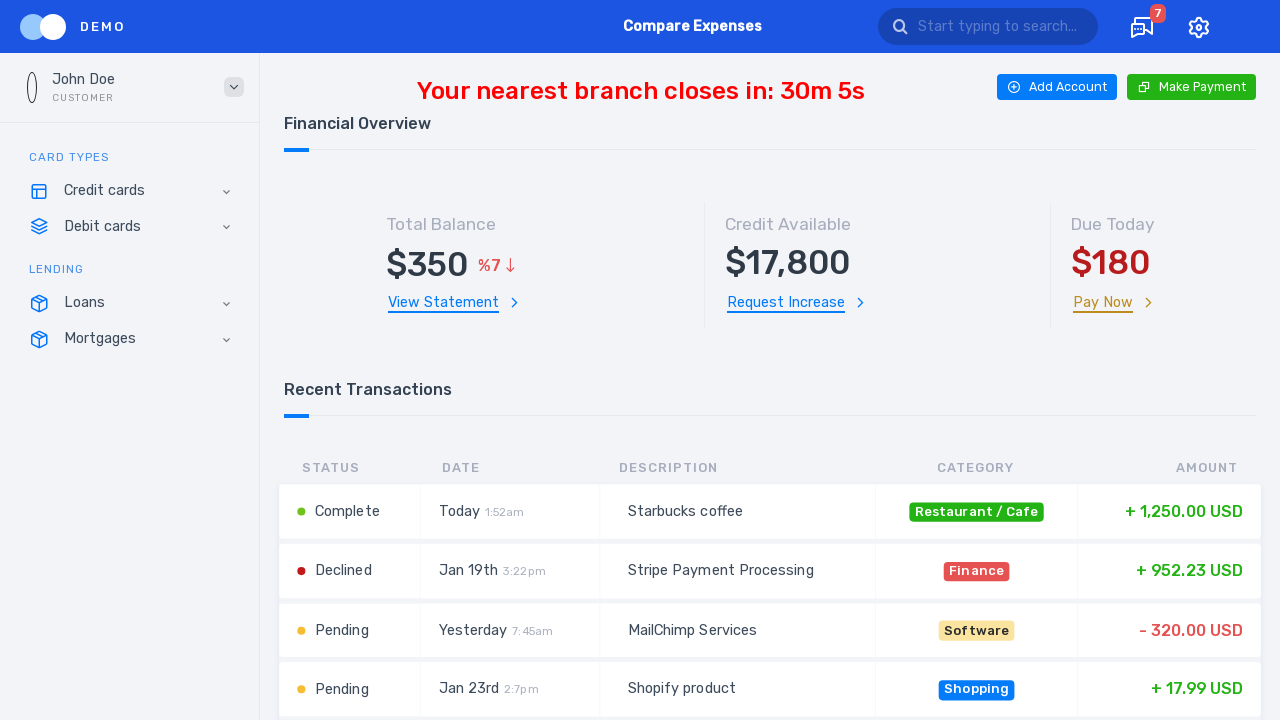

Navigated to financial data page
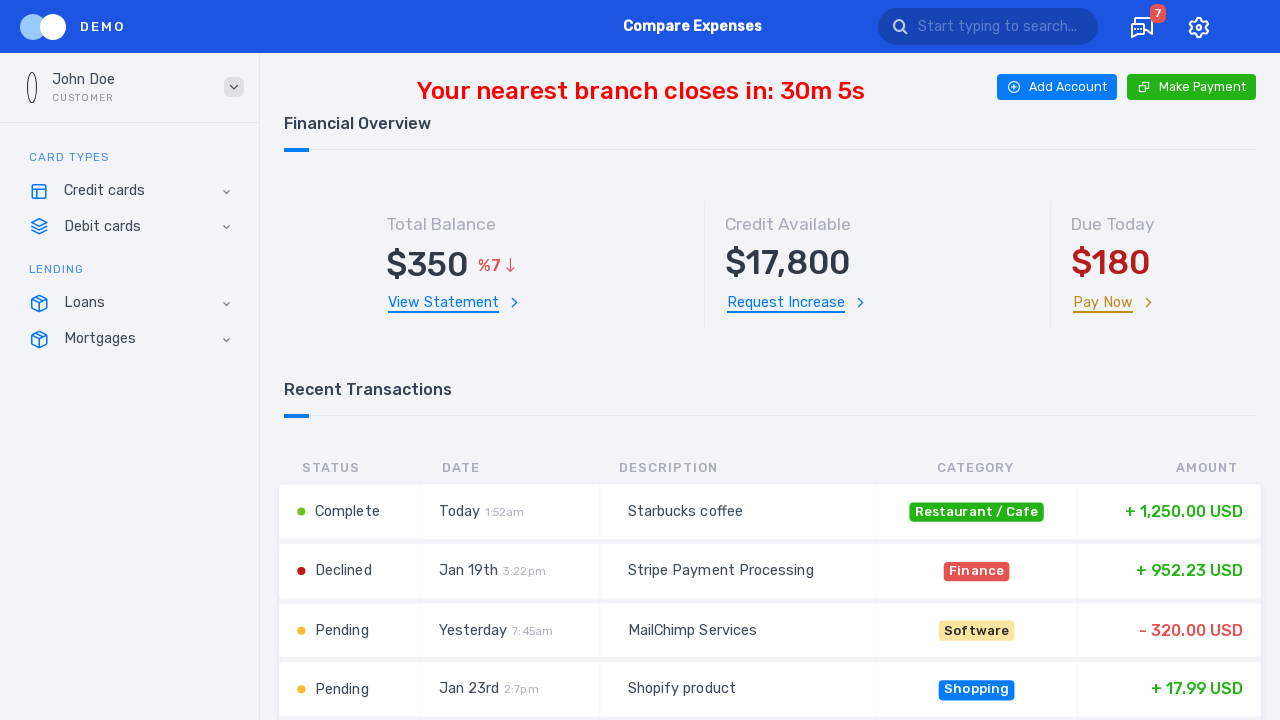

Clicked on amount column header to sort values at (1166, 468) on #amount
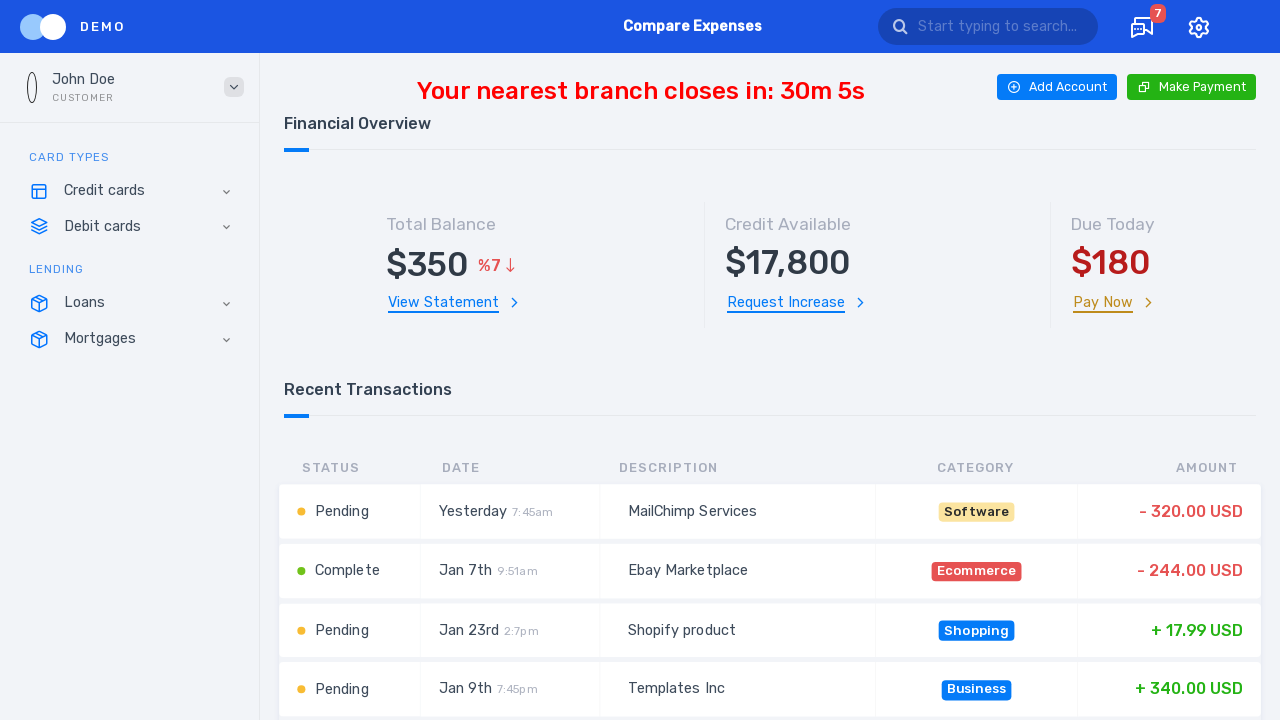

Sorted financial data loaded and visible
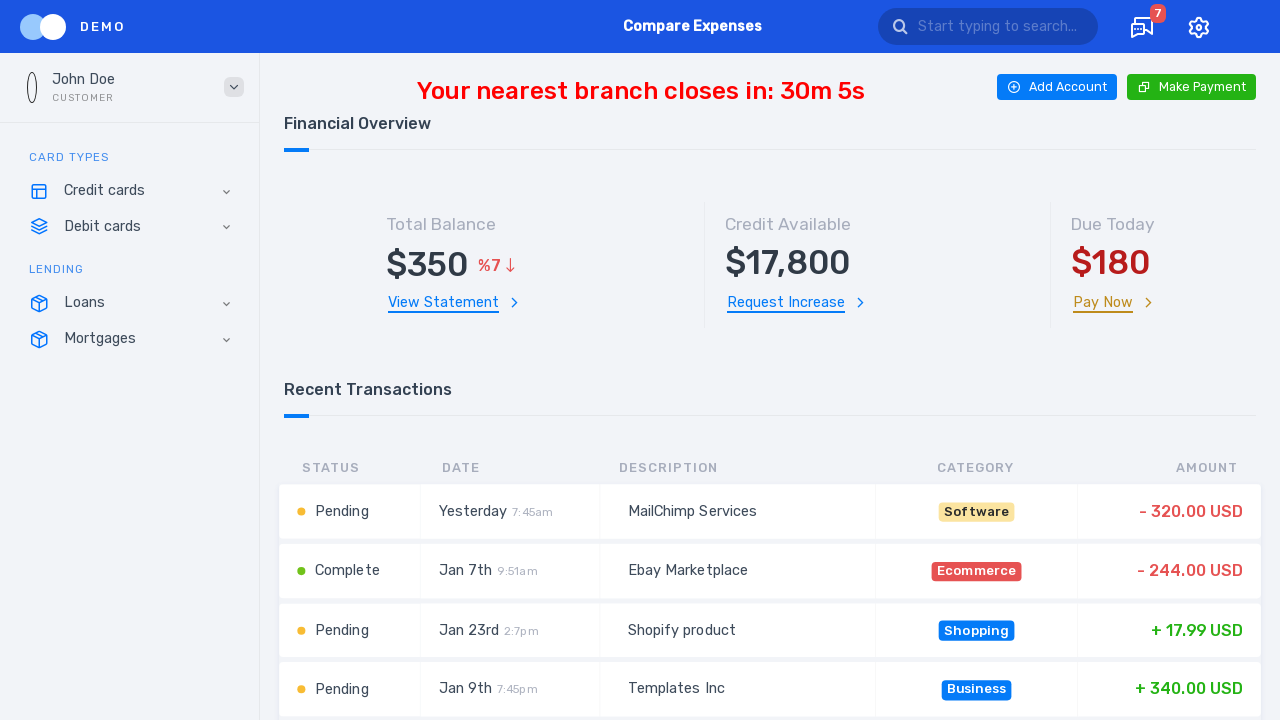

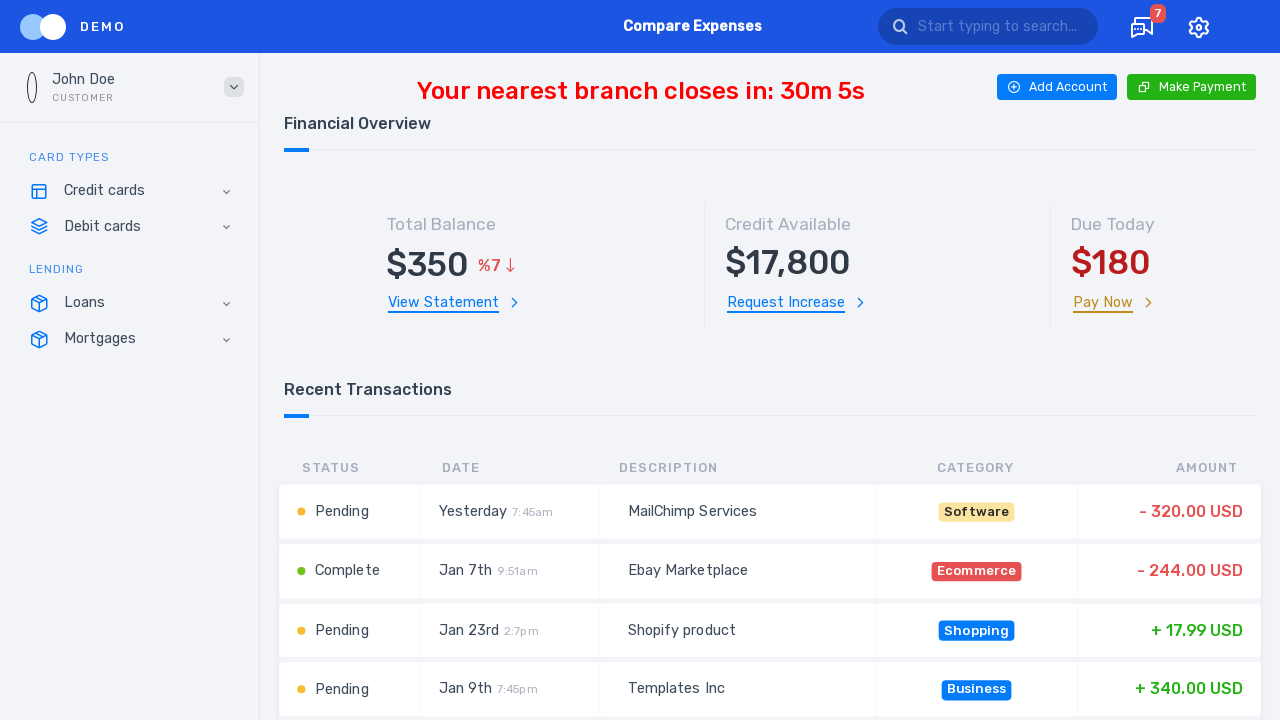